Tests mouse hover functionality by moving the cursor to a button element with mouse hover behavior

Starting URL: https://rahulshettyacademy.com/AutomationPractice/

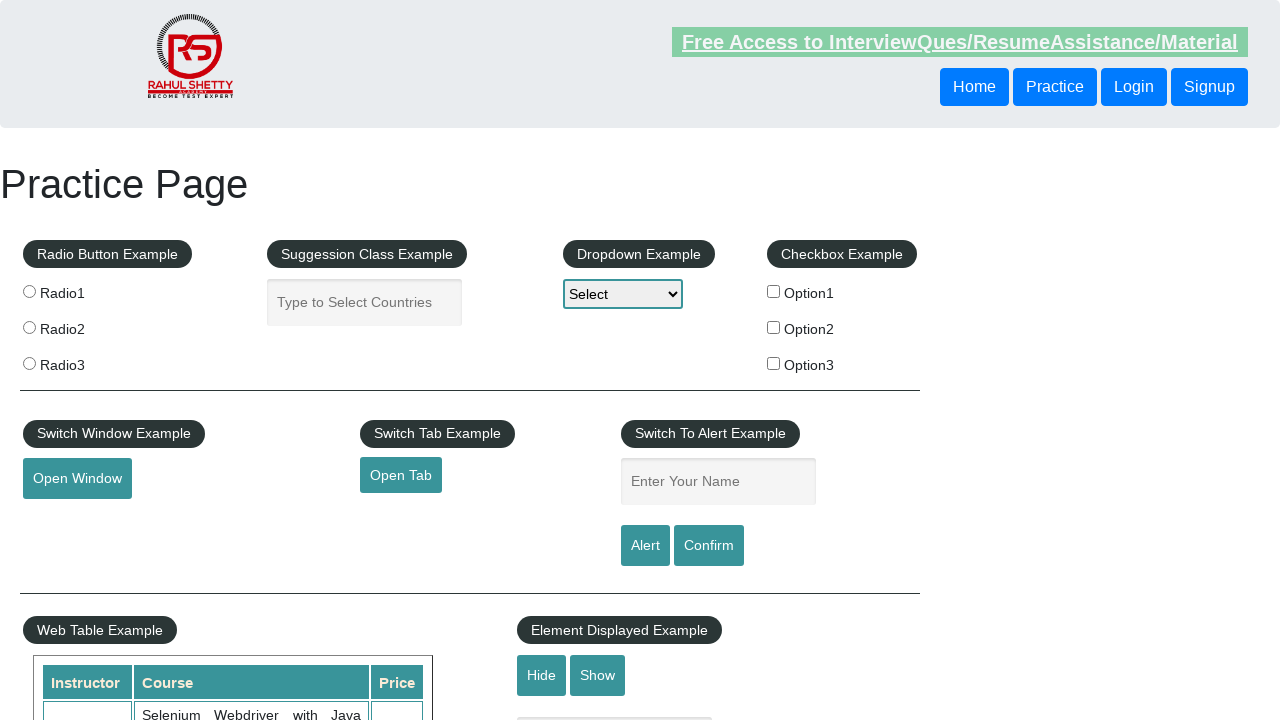

Hovered over the mouse hover button element at (83, 361) on button#mousehover
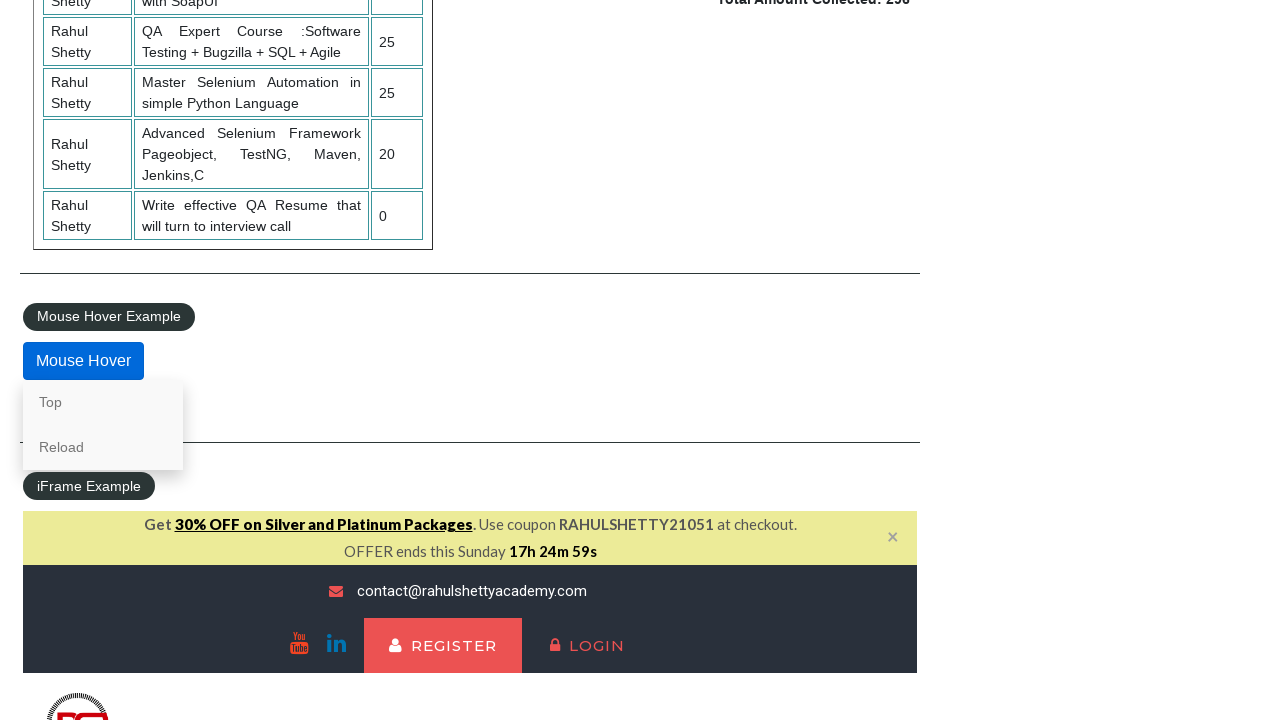

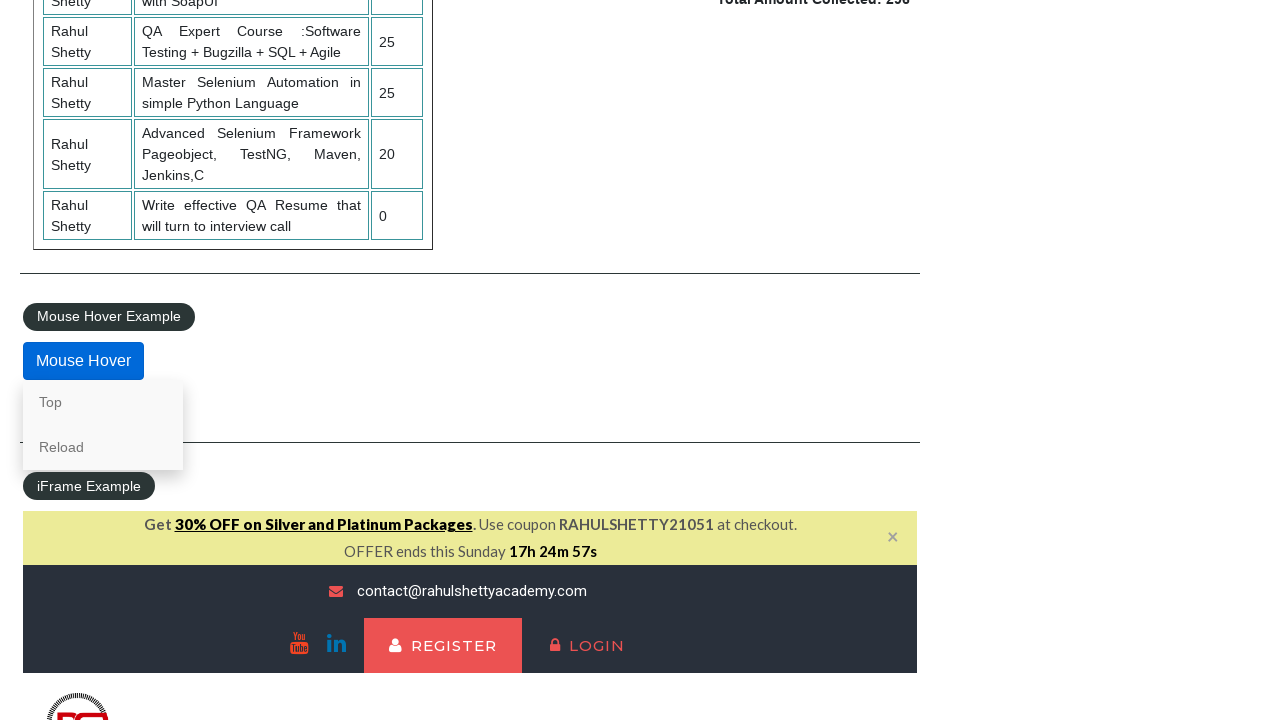